Tests registration form by filling firstname, lastname, address, email, and phone fields, then validates the page title

Starting URL: http://demo.automationtesting.in/Register.html

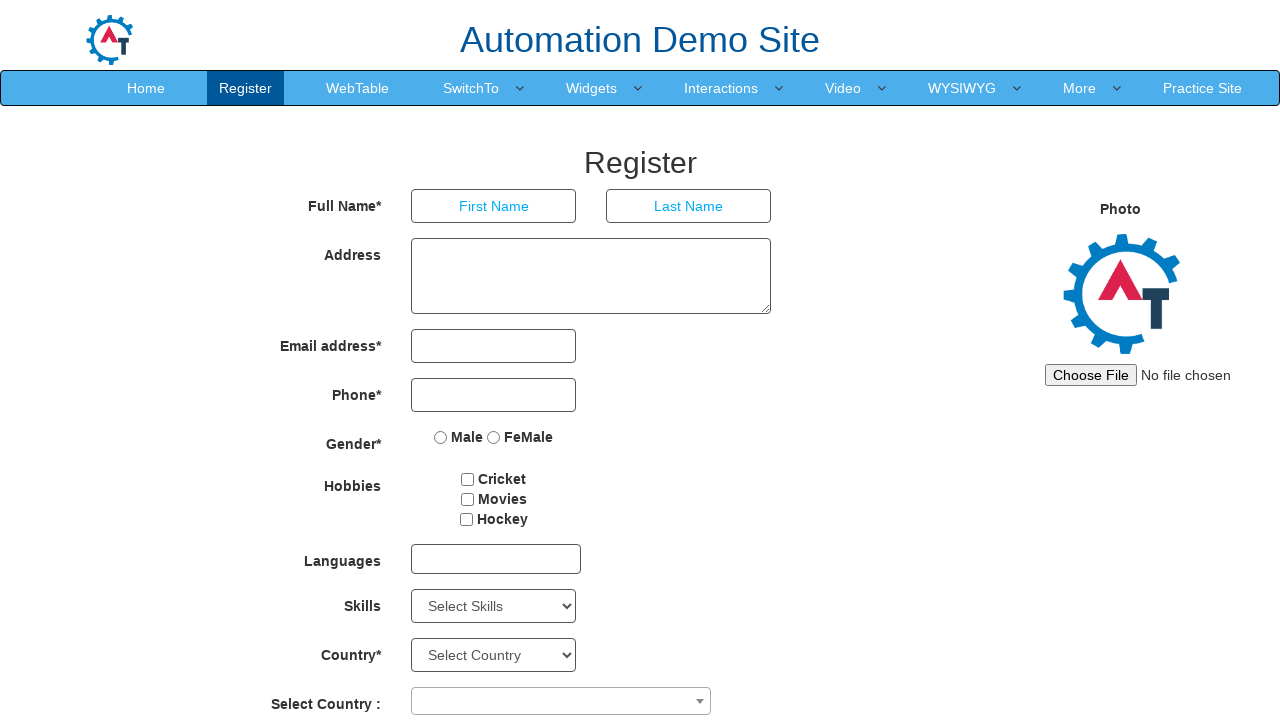

Filled firstname field with 'Selenium' on input[ng-model='FirstName']
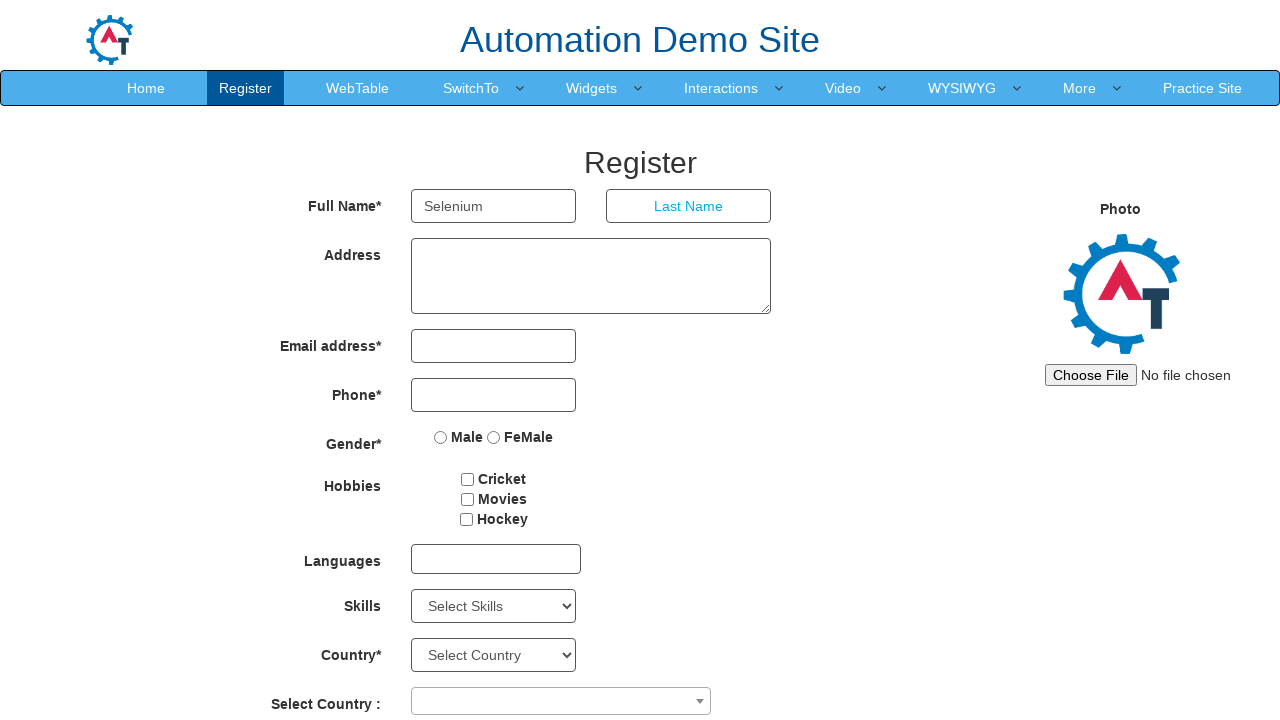

Filled lastname field with 'Automation' on input[ng-model='LastName']
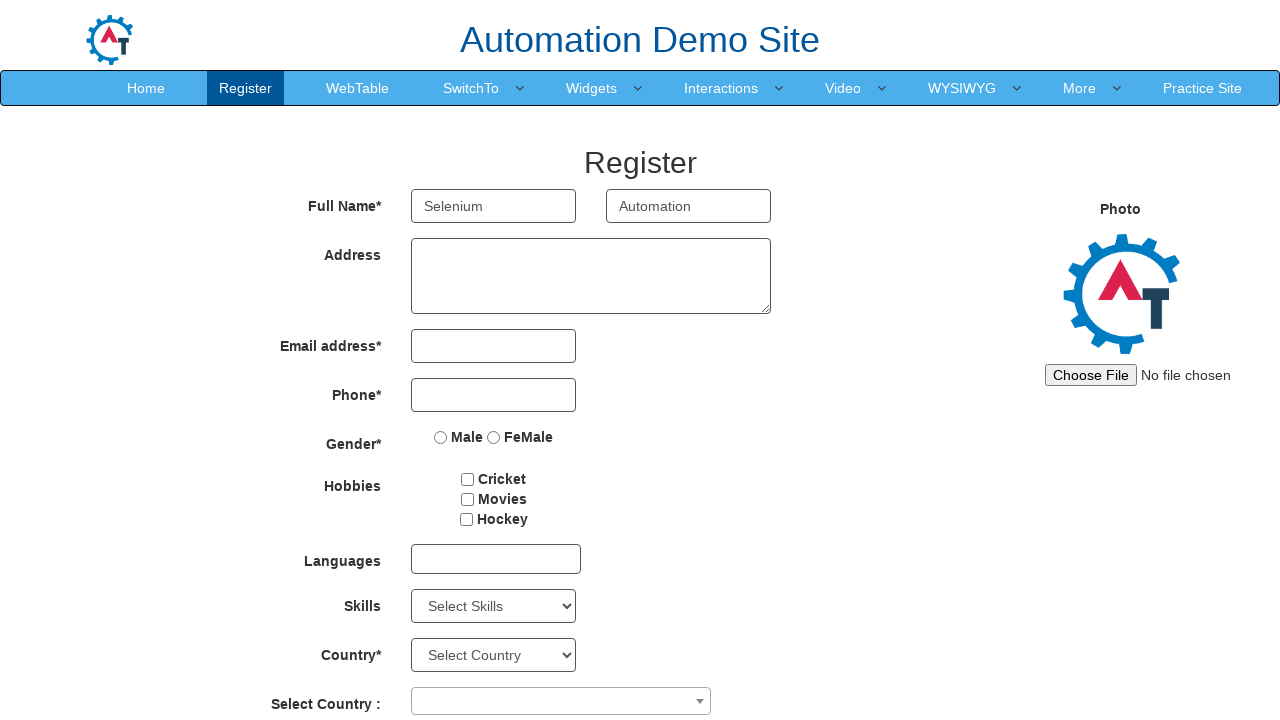

Filled address field with 'Kovilampakkam' on textarea[ng-model='Adress']
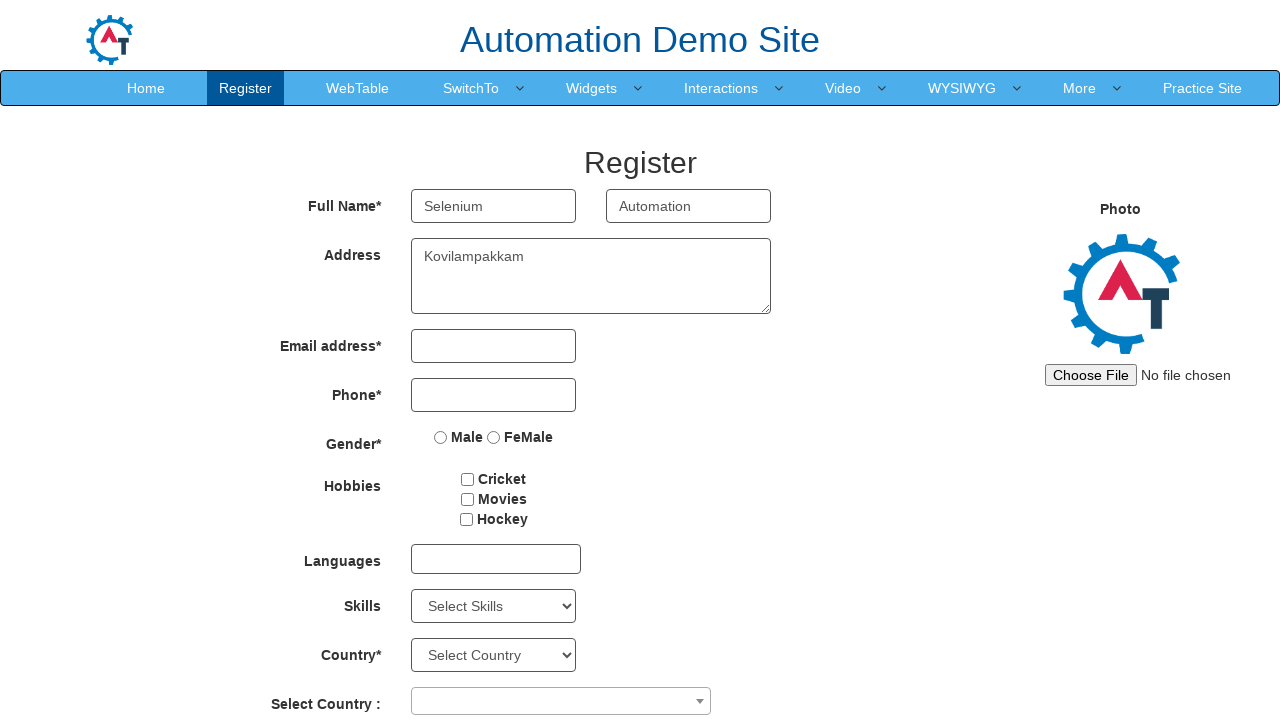

Filled email field with 'abcd@gmail.com' on input[ng-model='EmailAdress']
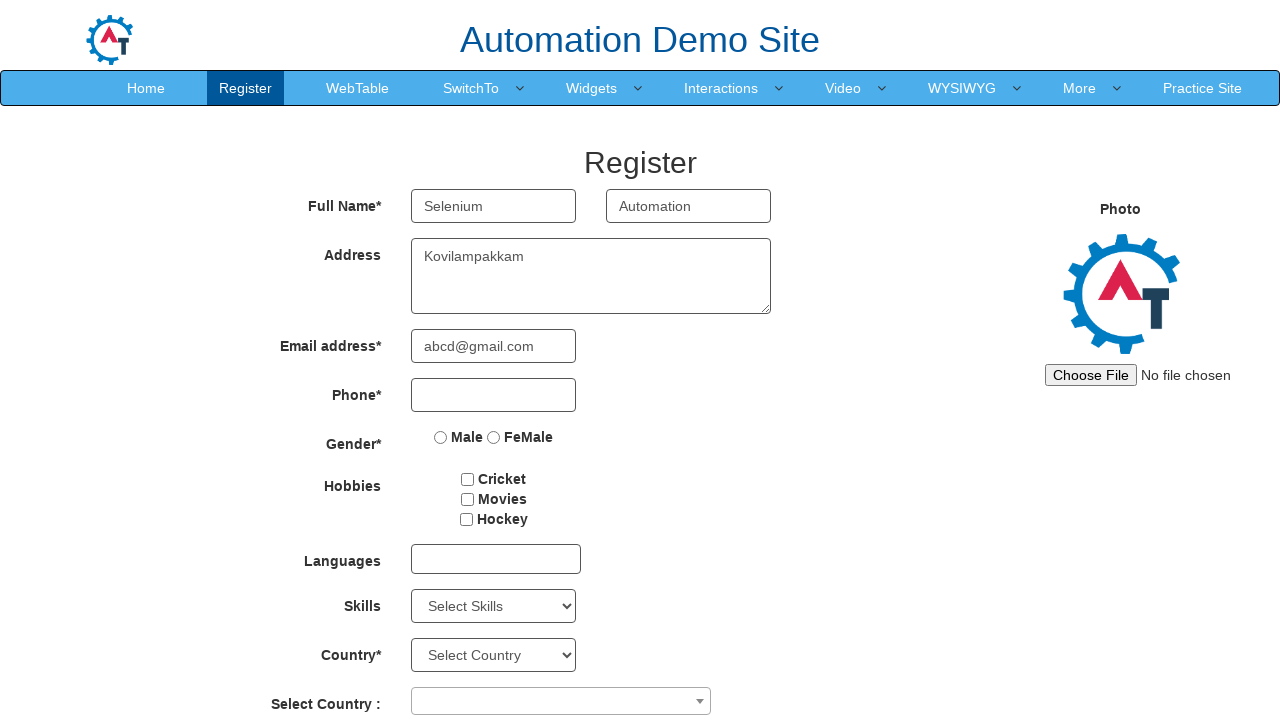

Filled phone field with '1234567891' on input[ng-model='Phone']
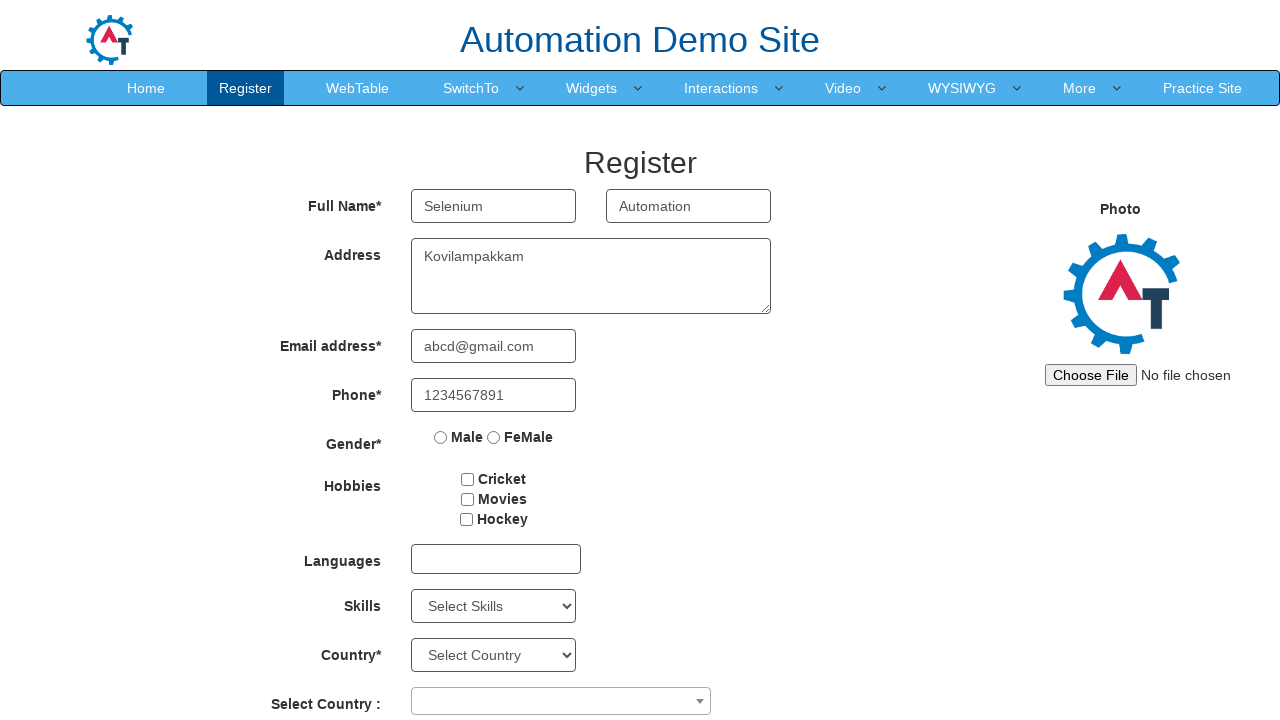

Validated page title is 'Register'
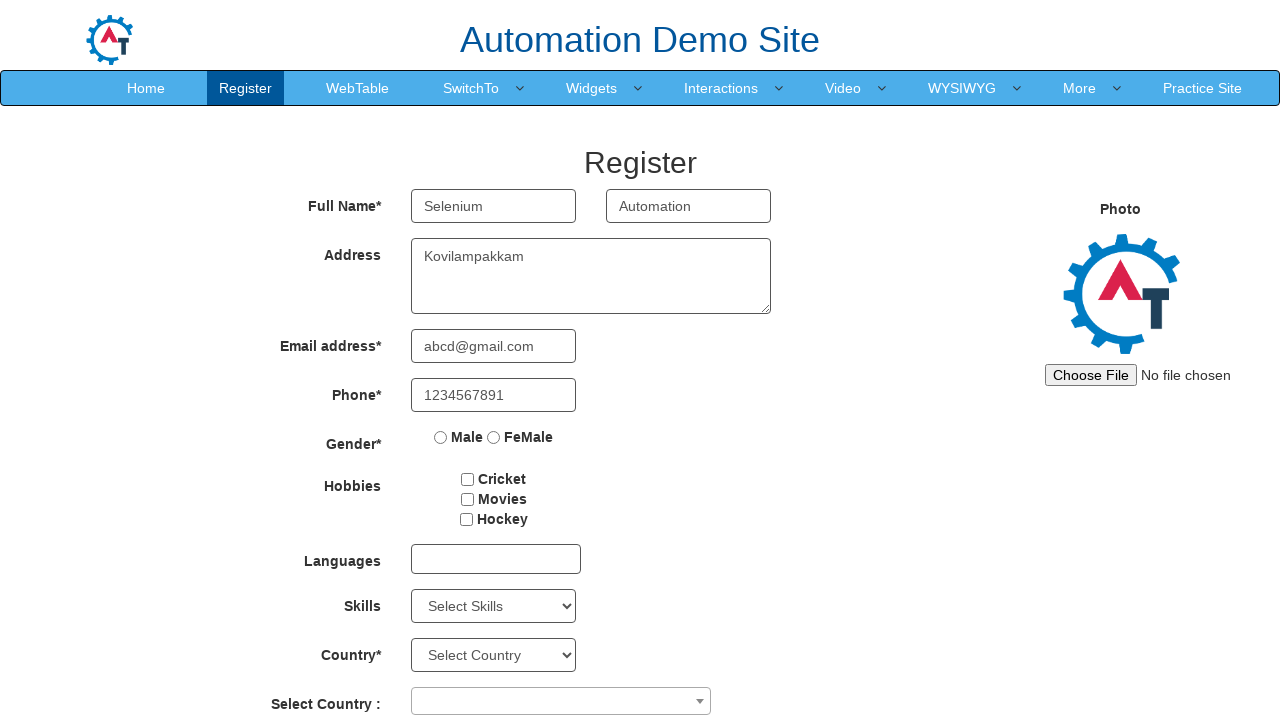

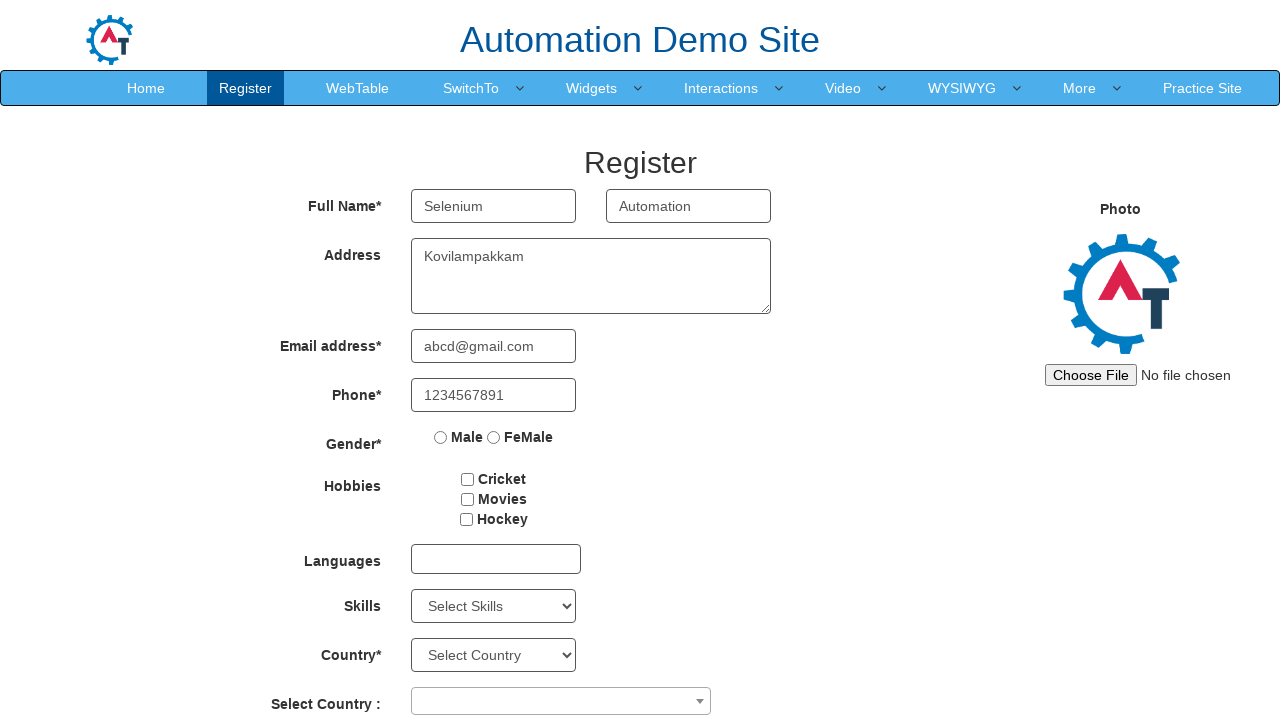